Clicks on all category cards on the DemoQA homepage (Elements, Forms, Alerts, Widgets, Interactions, Books) and verifies each navigates to the correct URL by checking the URL after each click and navigating back.

Starting URL: https://demoqa.com/

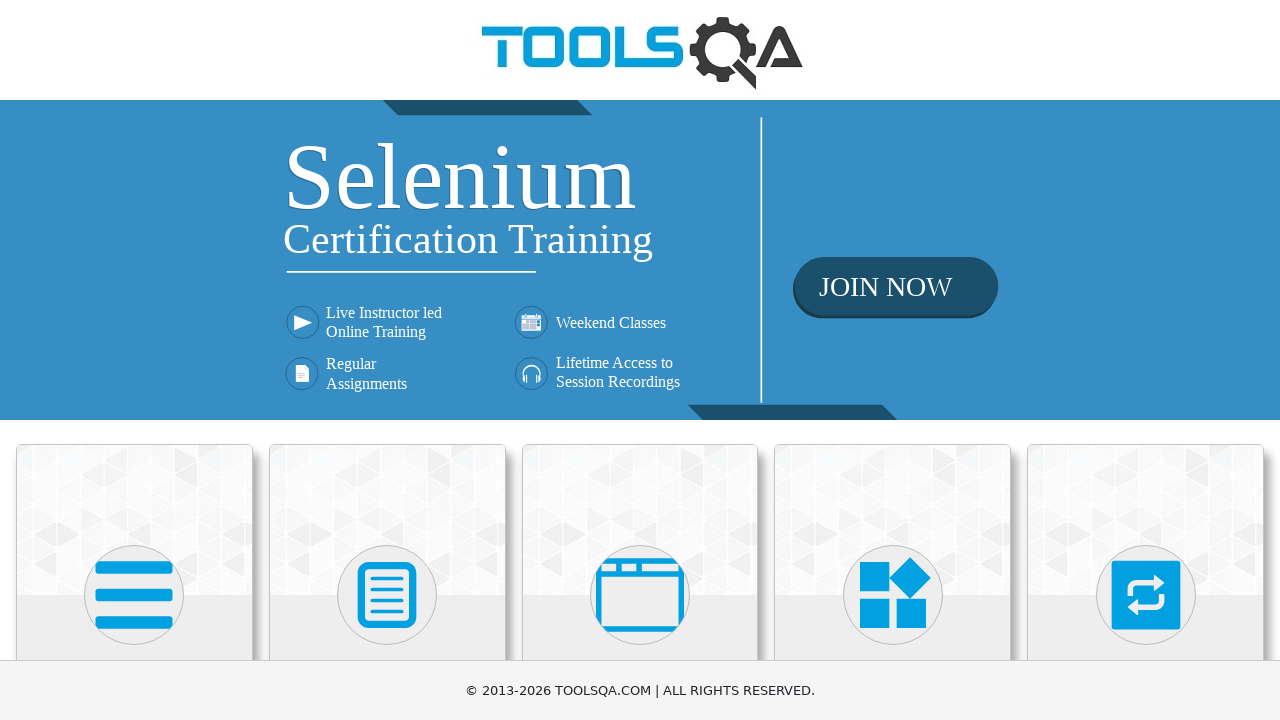

Clicked Elements category card at (134, 360) on text=Elements
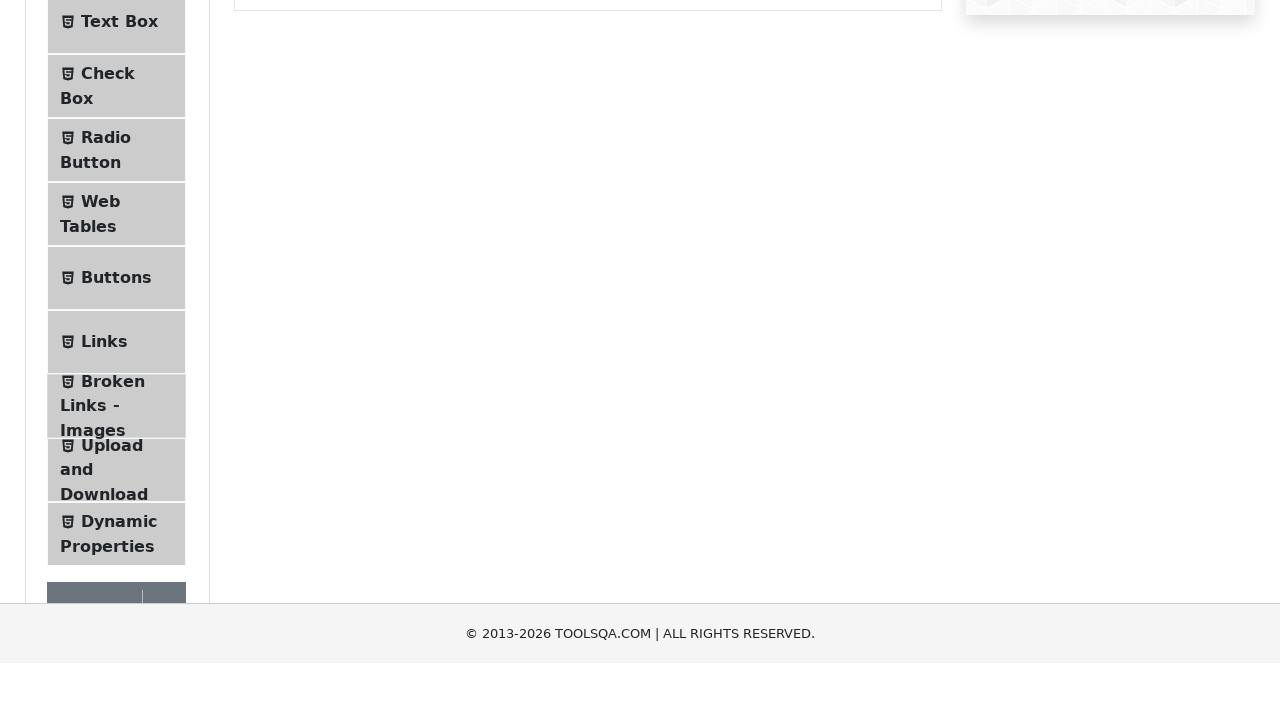

Verified navigation to Elements page (URL: **/elements)
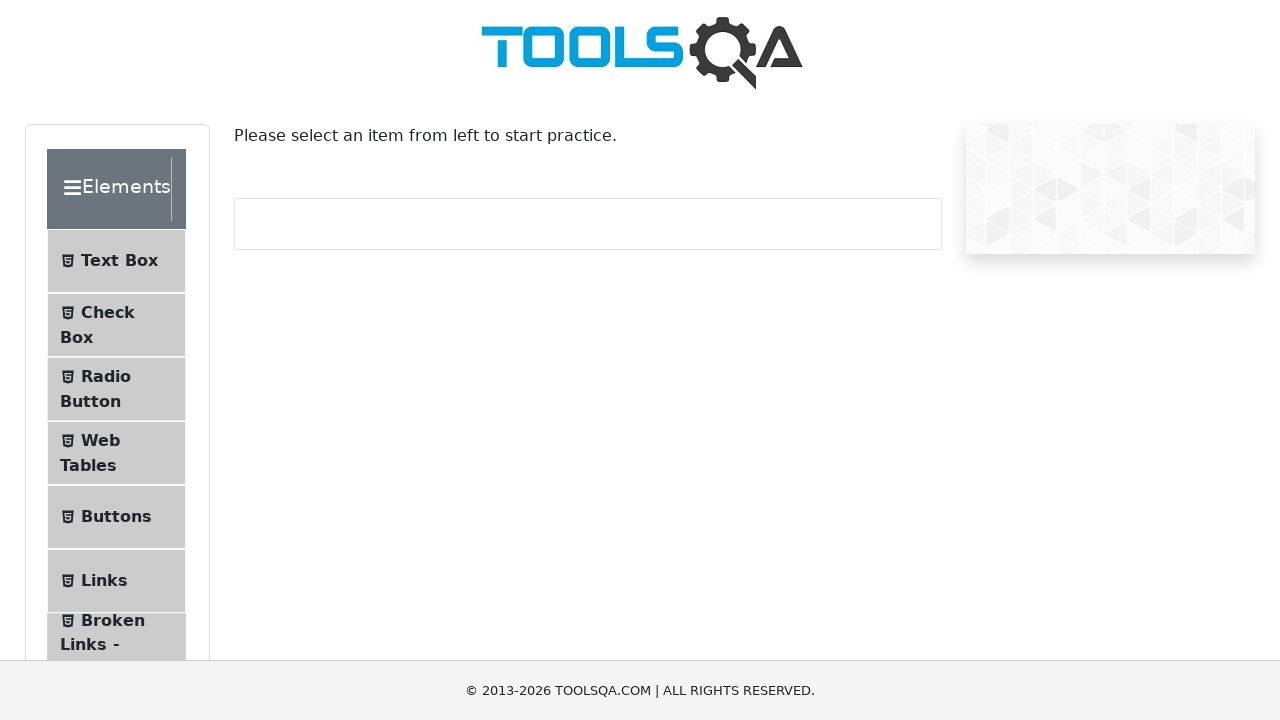

Navigated back to DemoQA homepage
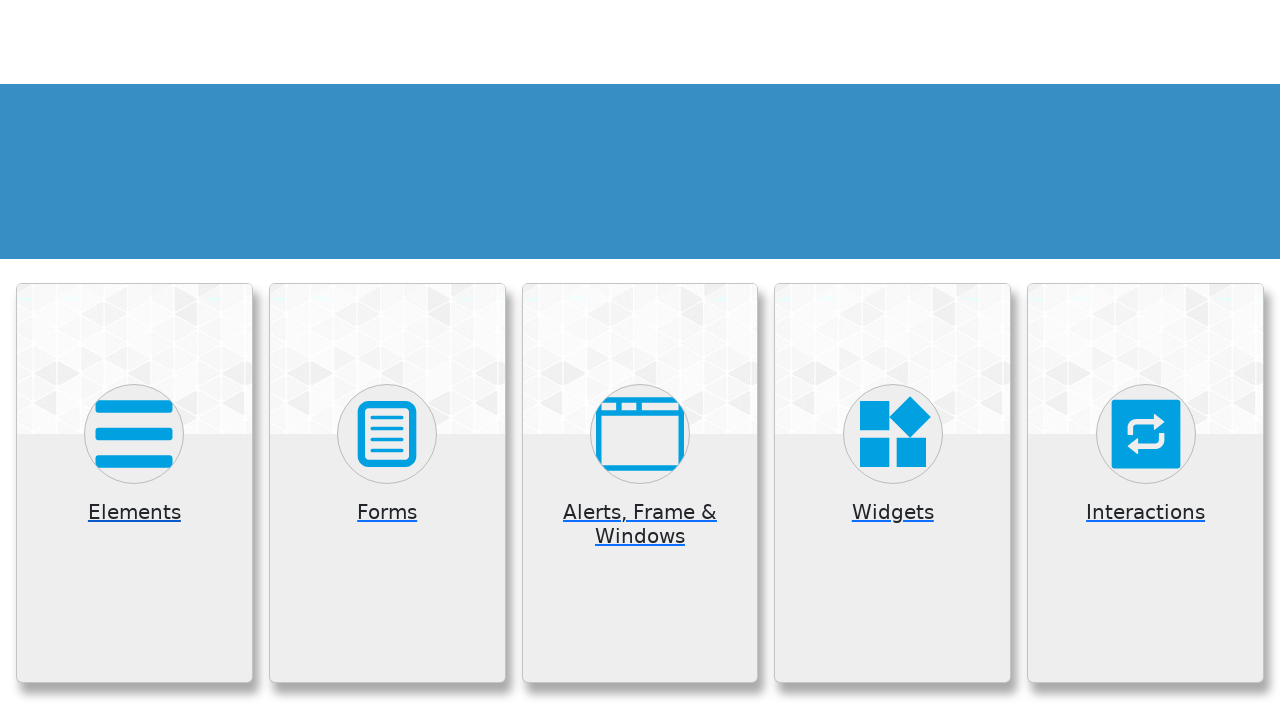

Clicked Forms category card at (387, 360) on text=Forms
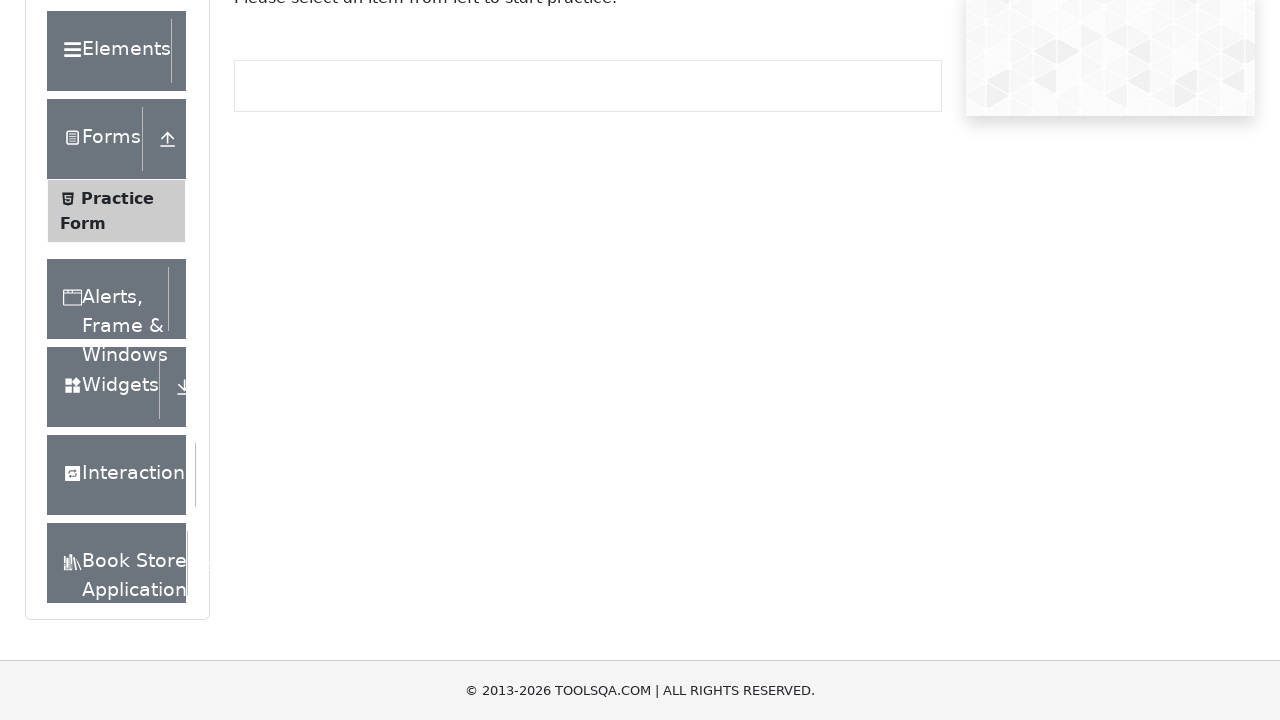

Verified navigation to Forms page (URL: **/forms)
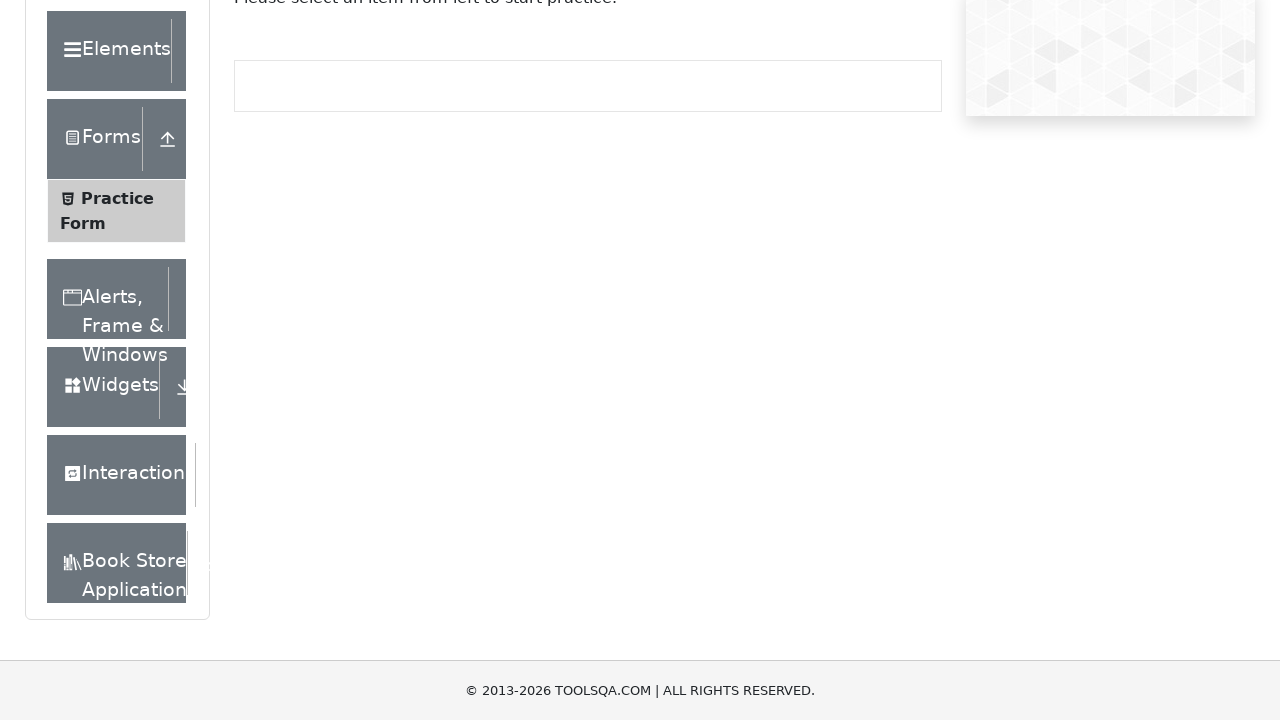

Navigated back to DemoQA homepage
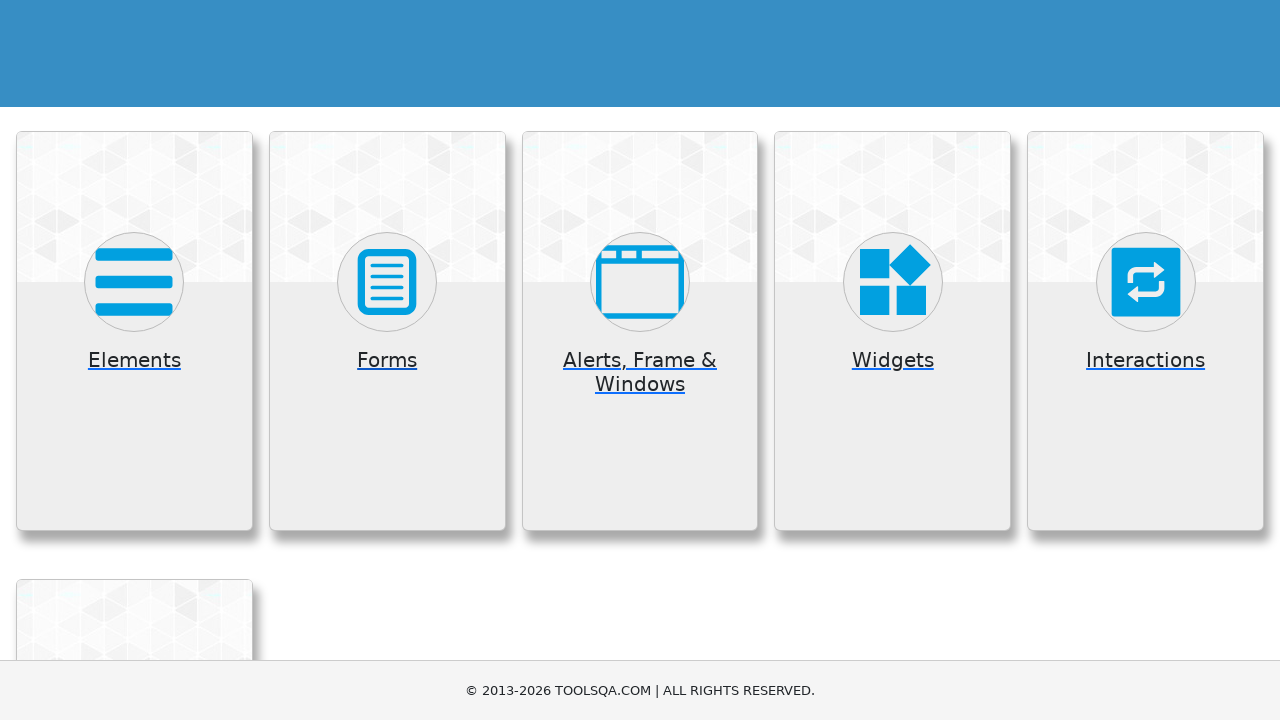

Clicked Alerts, Frame & Windows category card at (640, 372) on text=Alerts, Frame & Windows
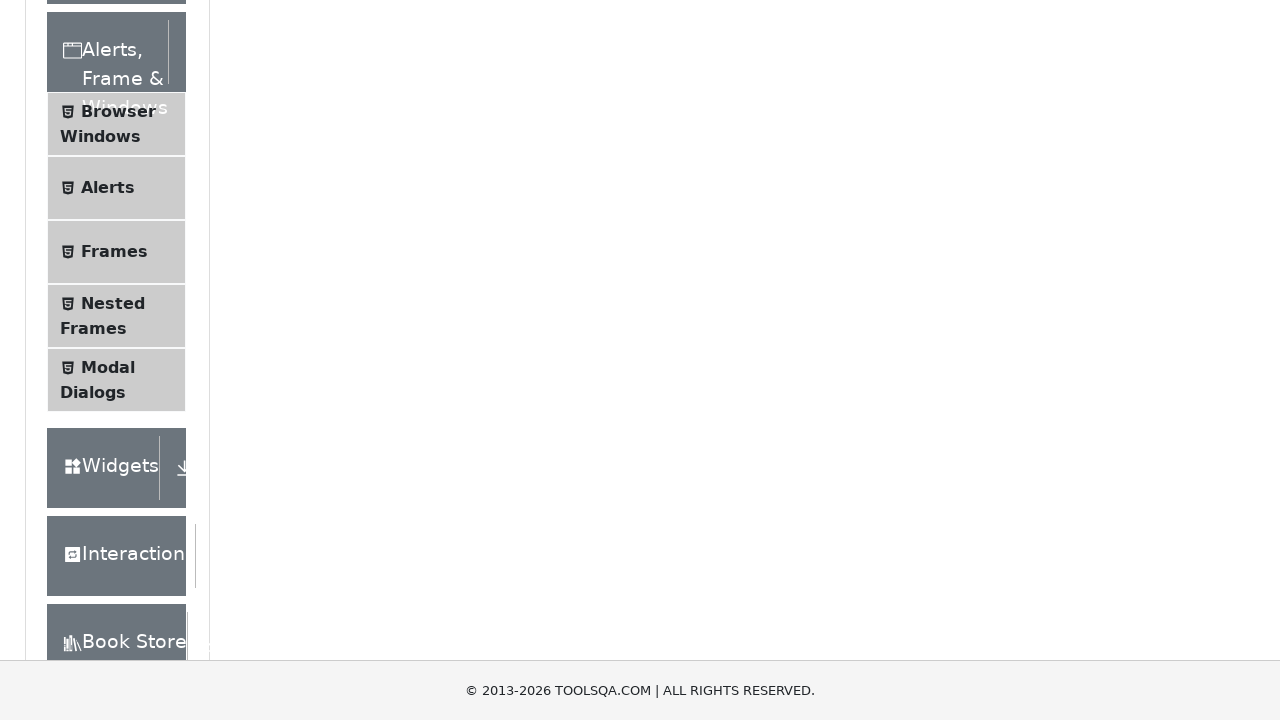

Verified navigation to Alerts, Frame & Windows page (URL: **/alertsWindows)
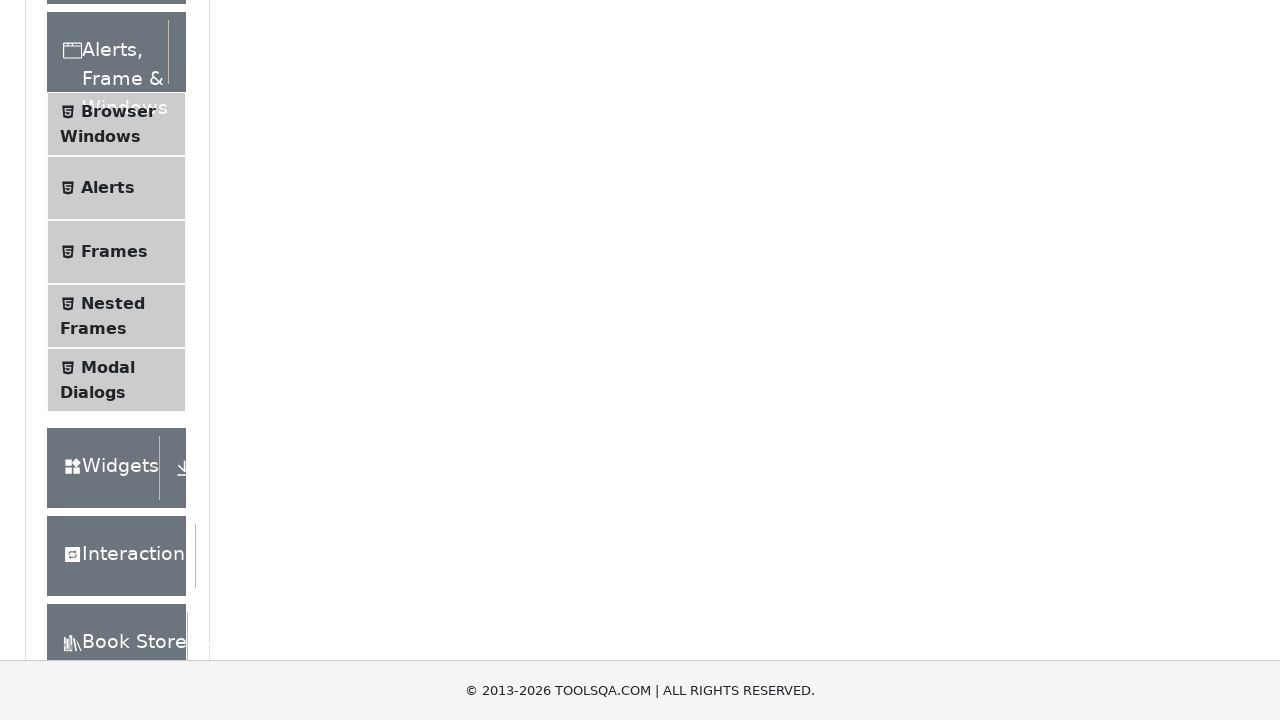

Navigated back to DemoQA homepage
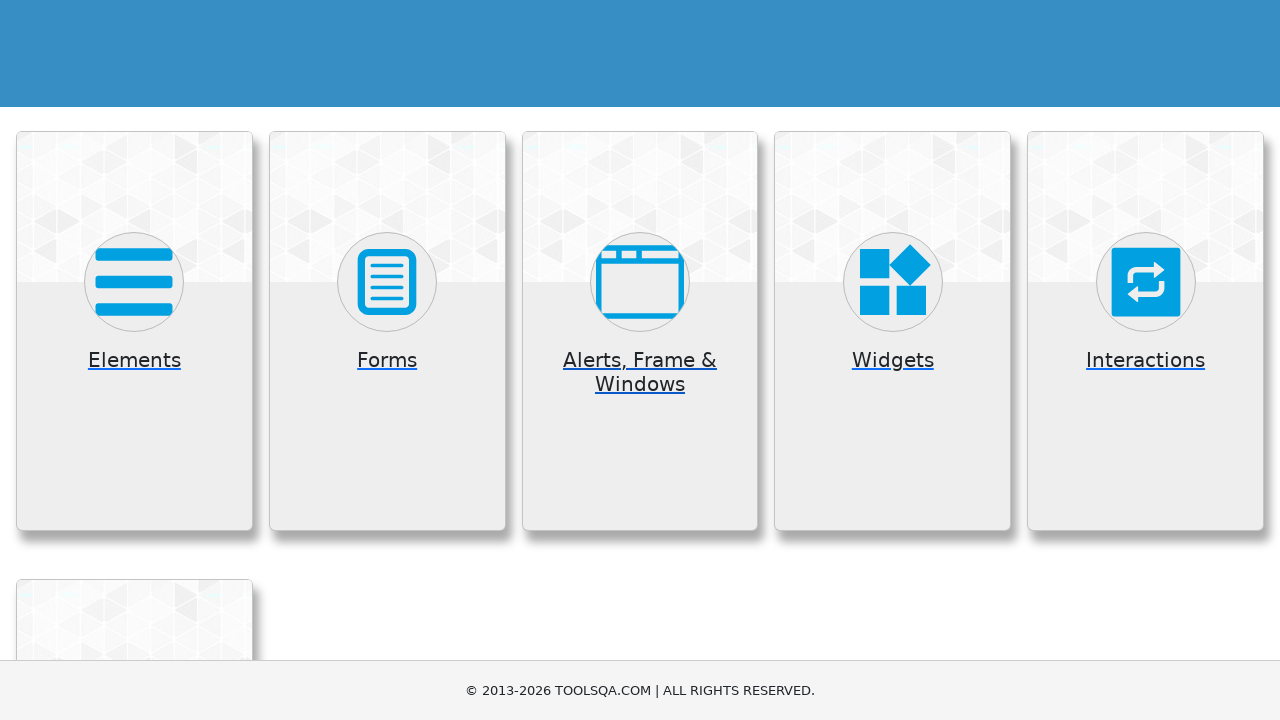

Clicked Widgets category card at (893, 360) on text=Widgets
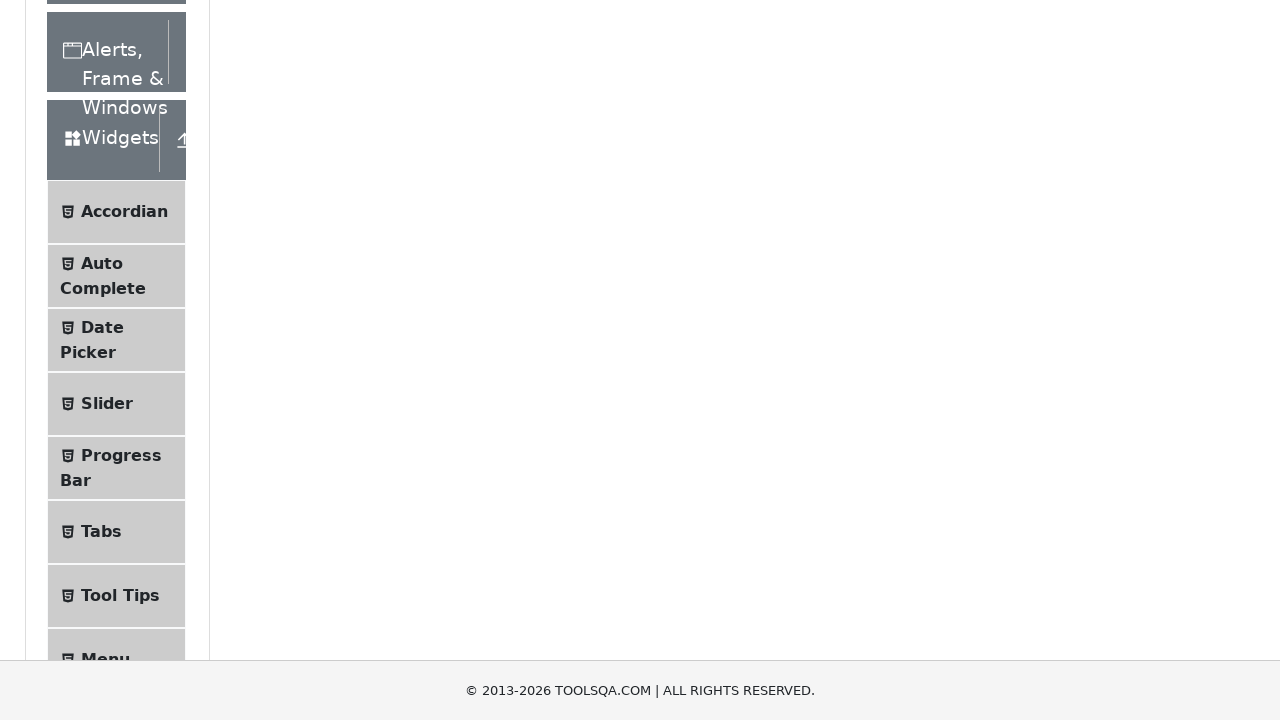

Verified navigation to Widgets page (URL: **/widgets)
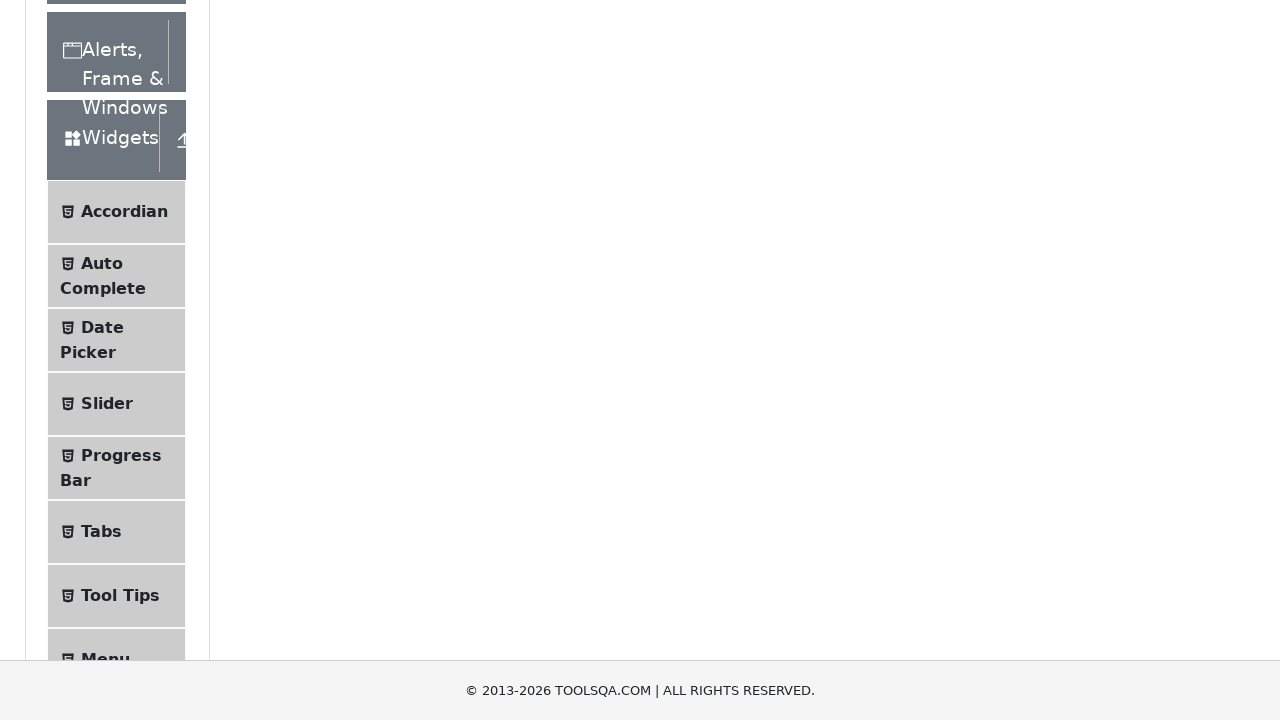

Navigated back to DemoQA homepage
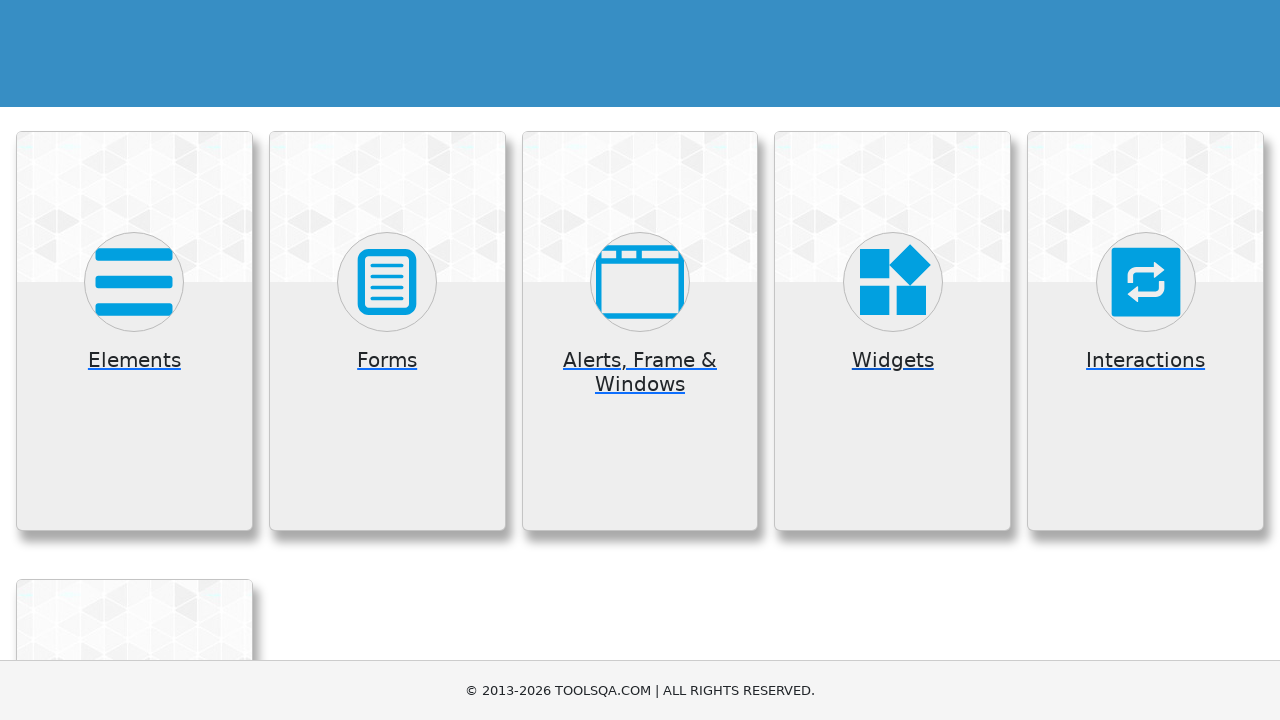

Clicked Interactions category card at (1146, 360) on text=Interactions
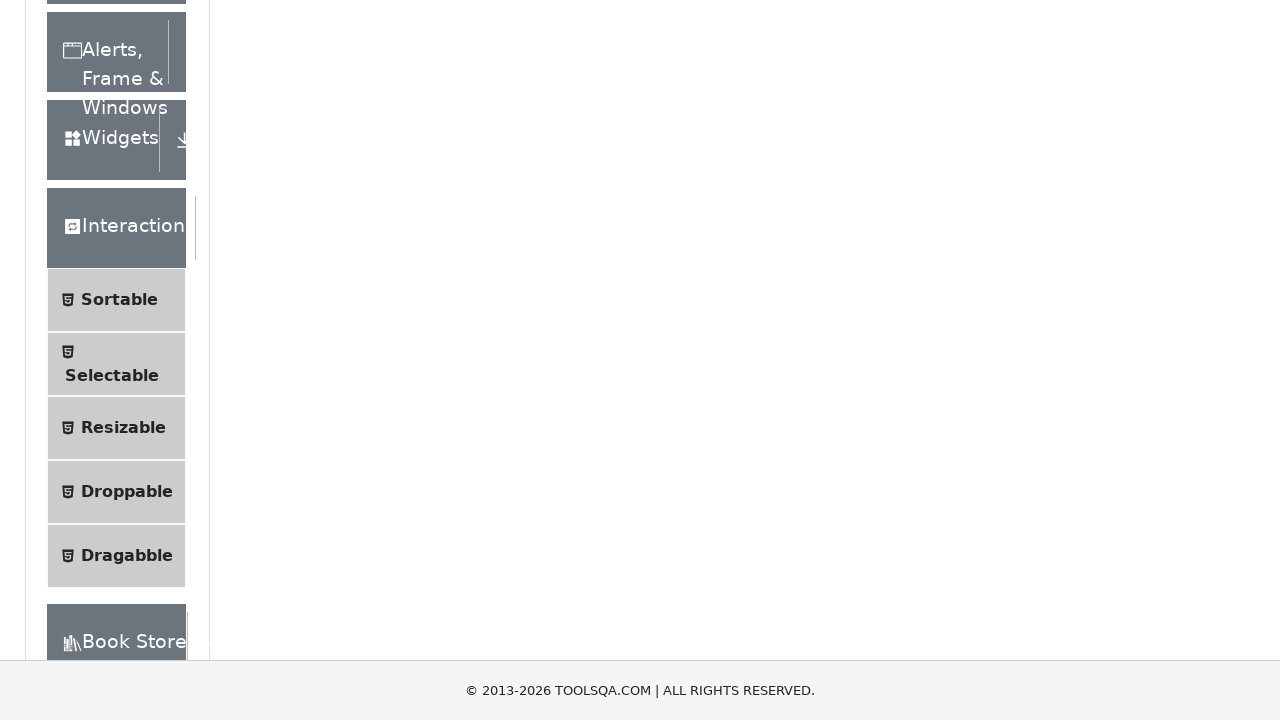

Verified navigation to Interactions page (URL: **/interaction)
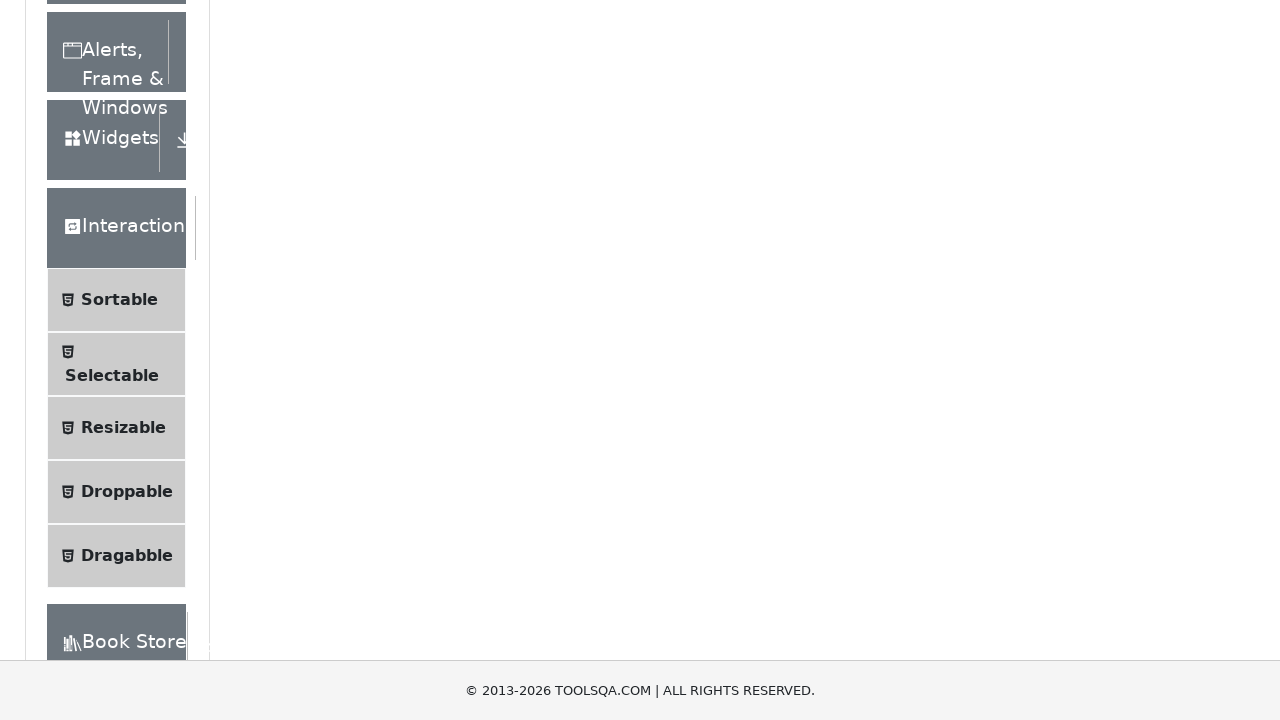

Navigated back to DemoQA homepage
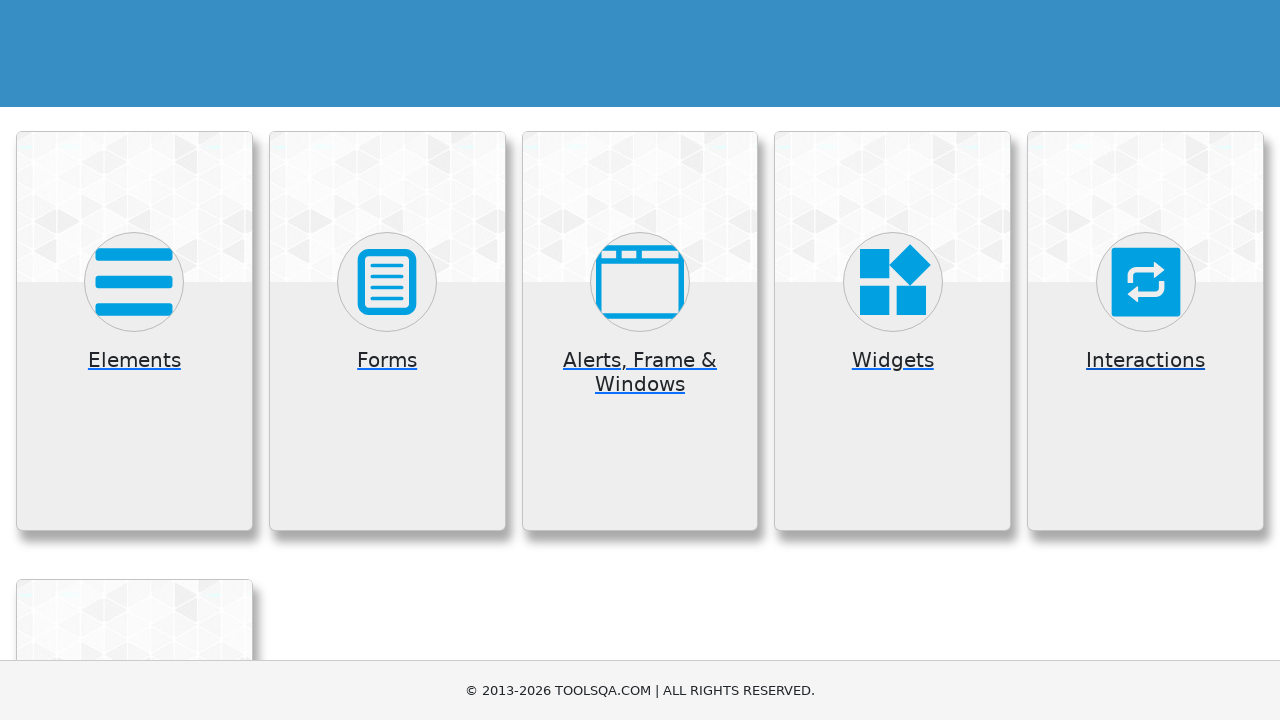

Clicked Book Store Application category card at (134, 461) on text=Book Store Application
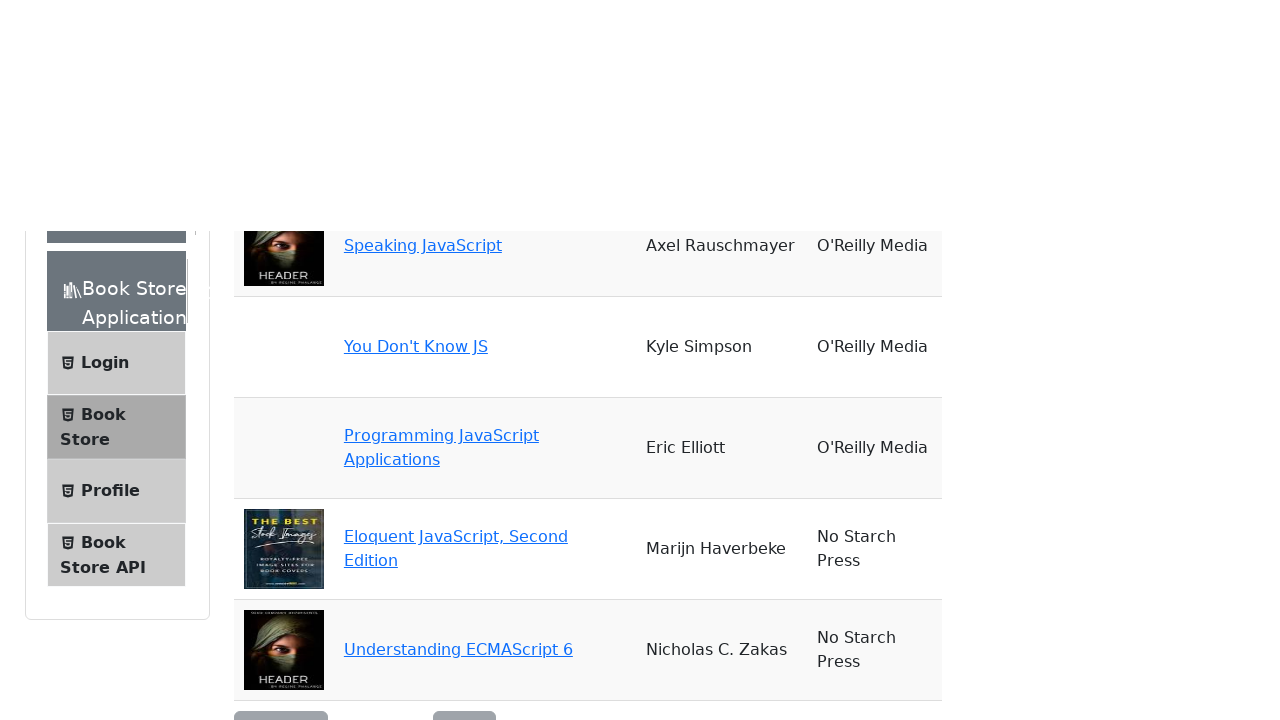

Verified navigation to Book Store Application page (URL: **/books)
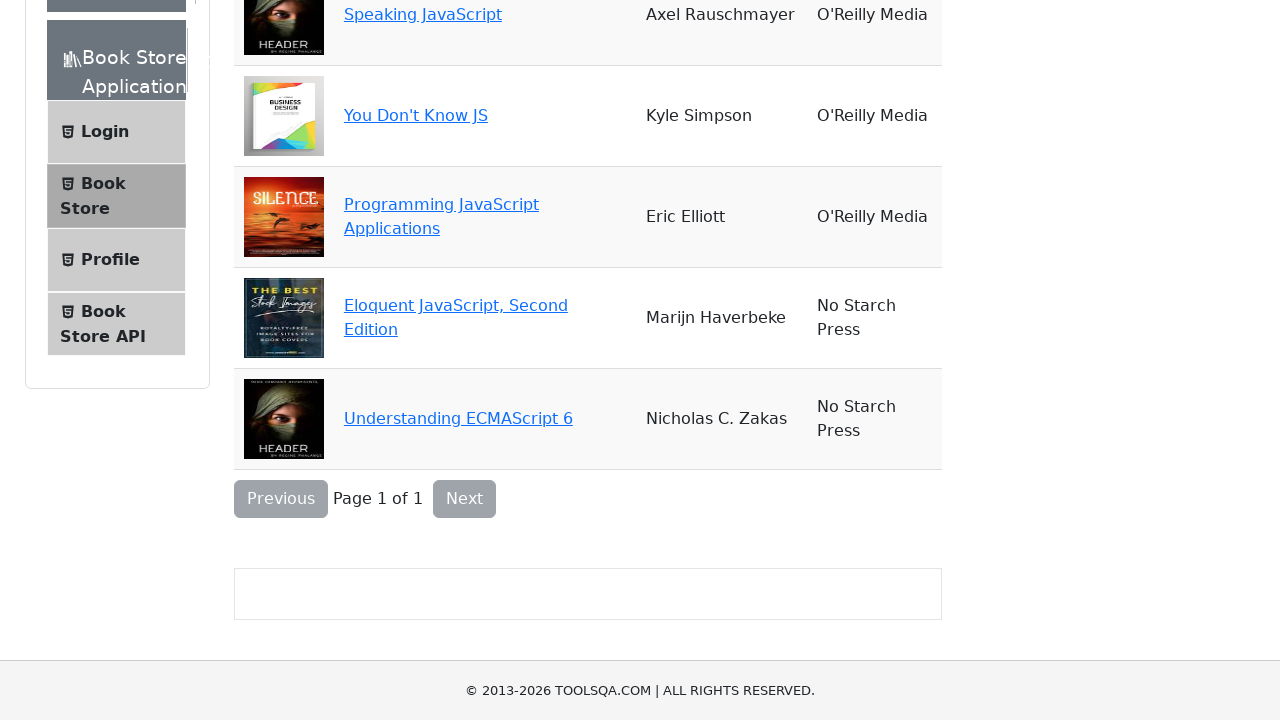

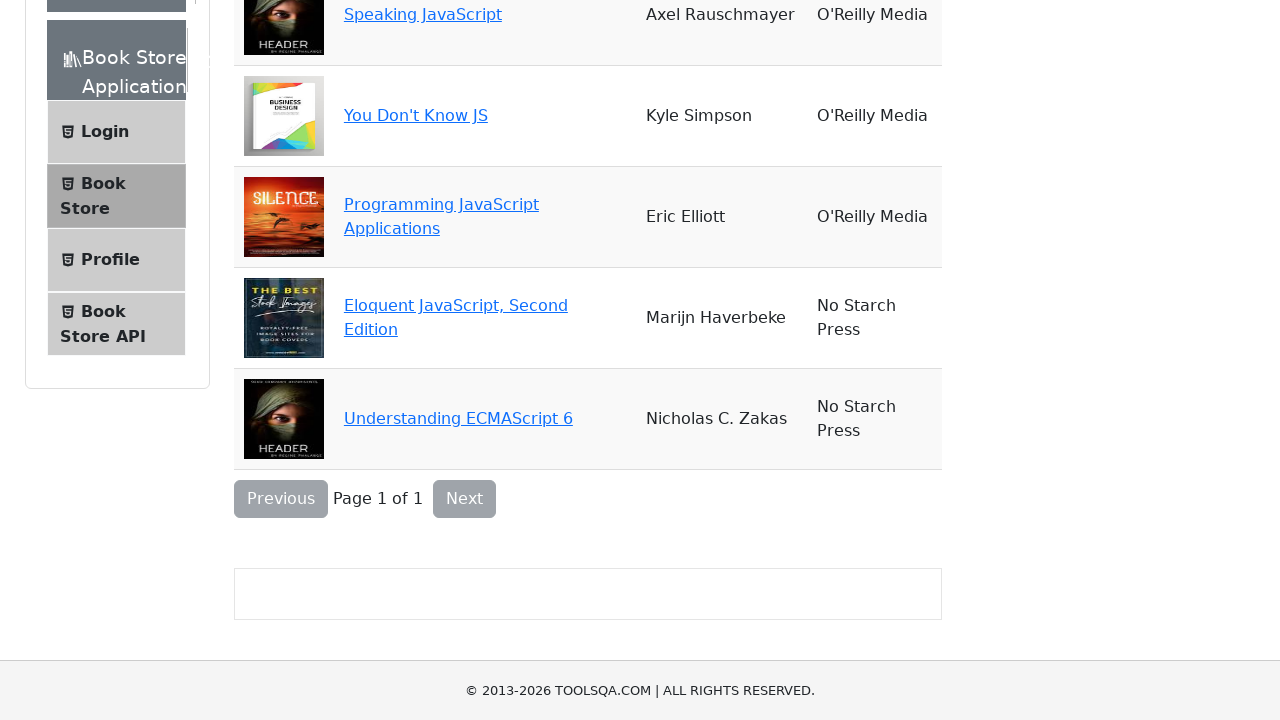